Navigates to the Qxf2 Selenium tutorial page and clicks the "Click me!" button to test basic button clicking functionality.

Starting URL: http://qxf2.com/selenium-tutorial-main

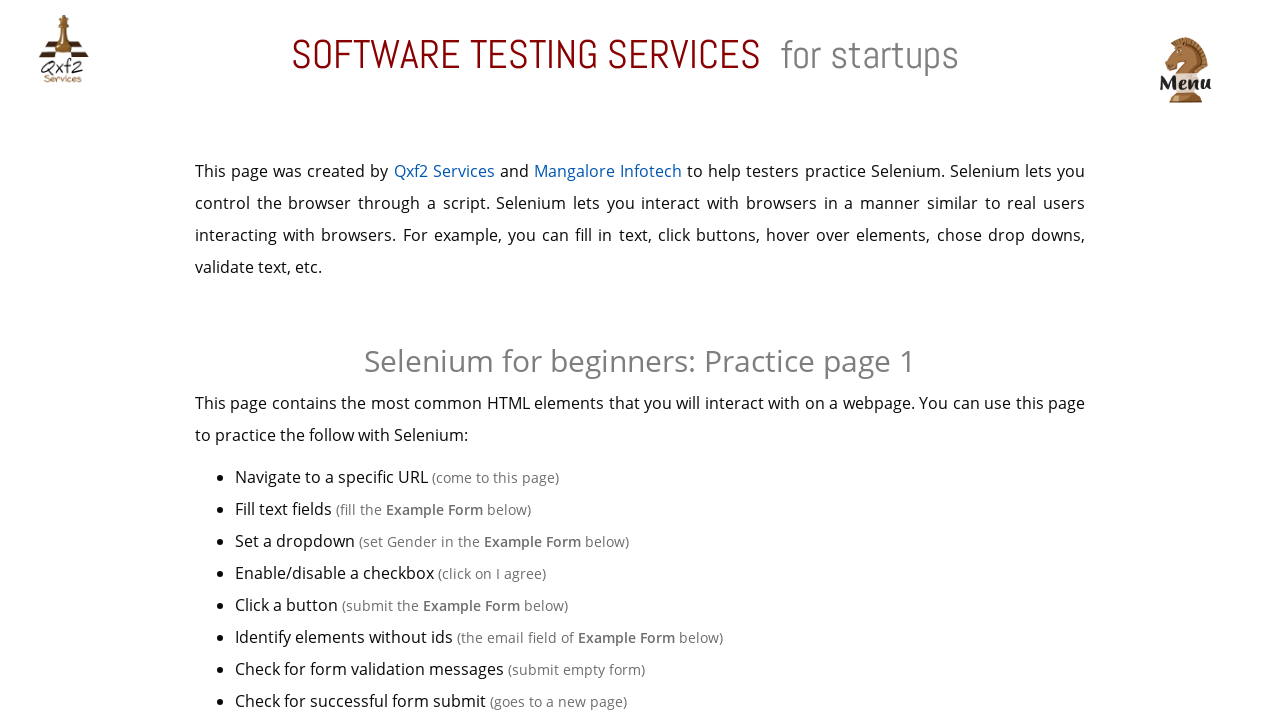

Navigated to Qxf2 Selenium tutorial main page
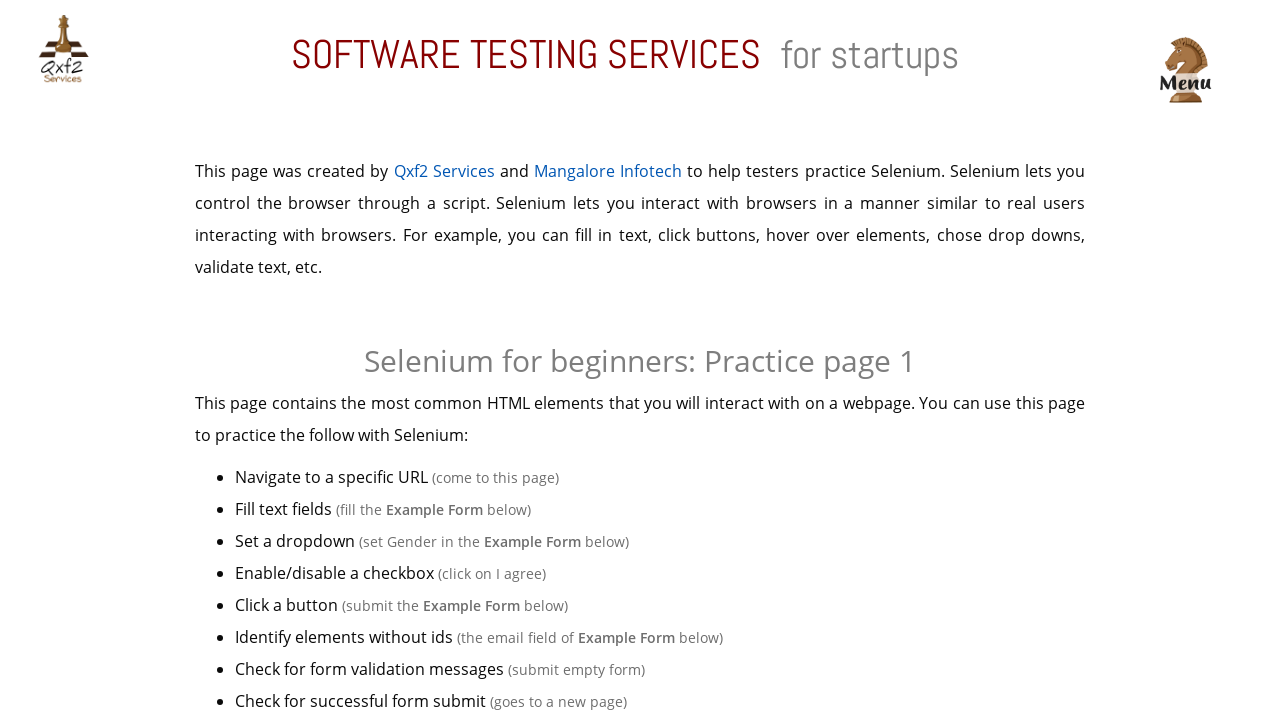

Clicked the 'Click me!' button at (640, 360) on xpath=//button[text()='Click me!']
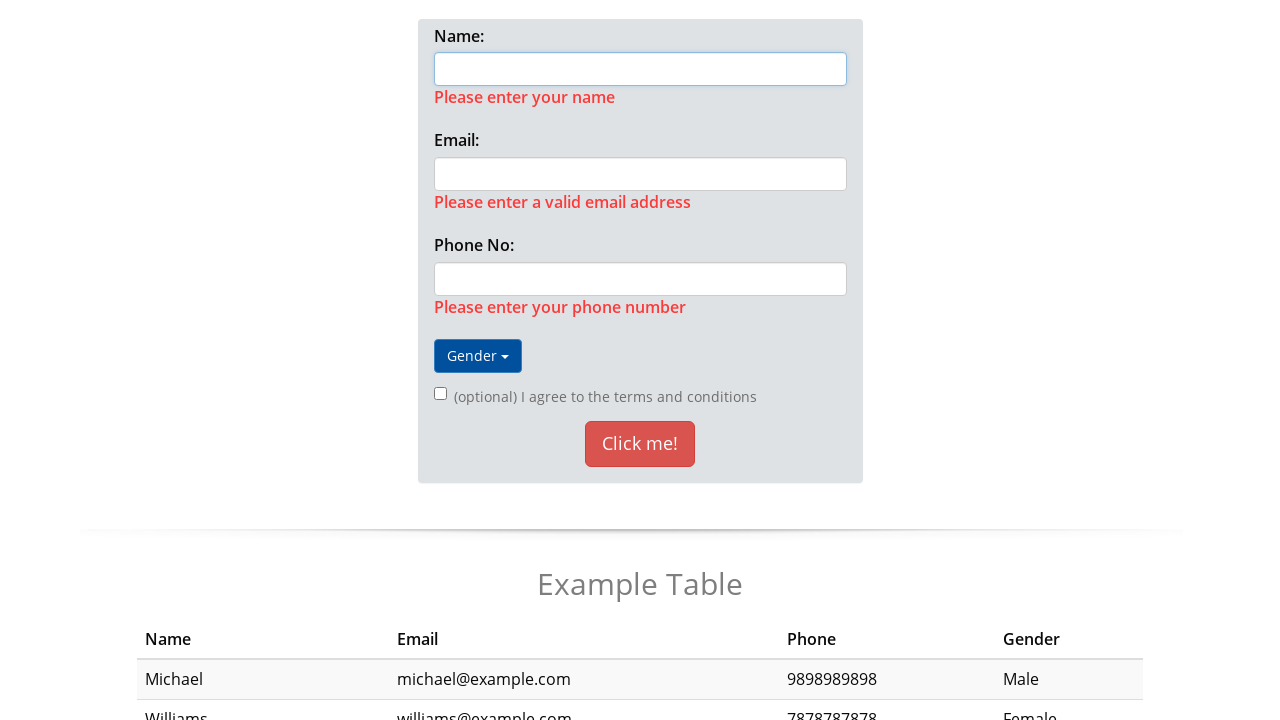

Waited 1 second to observe button click result
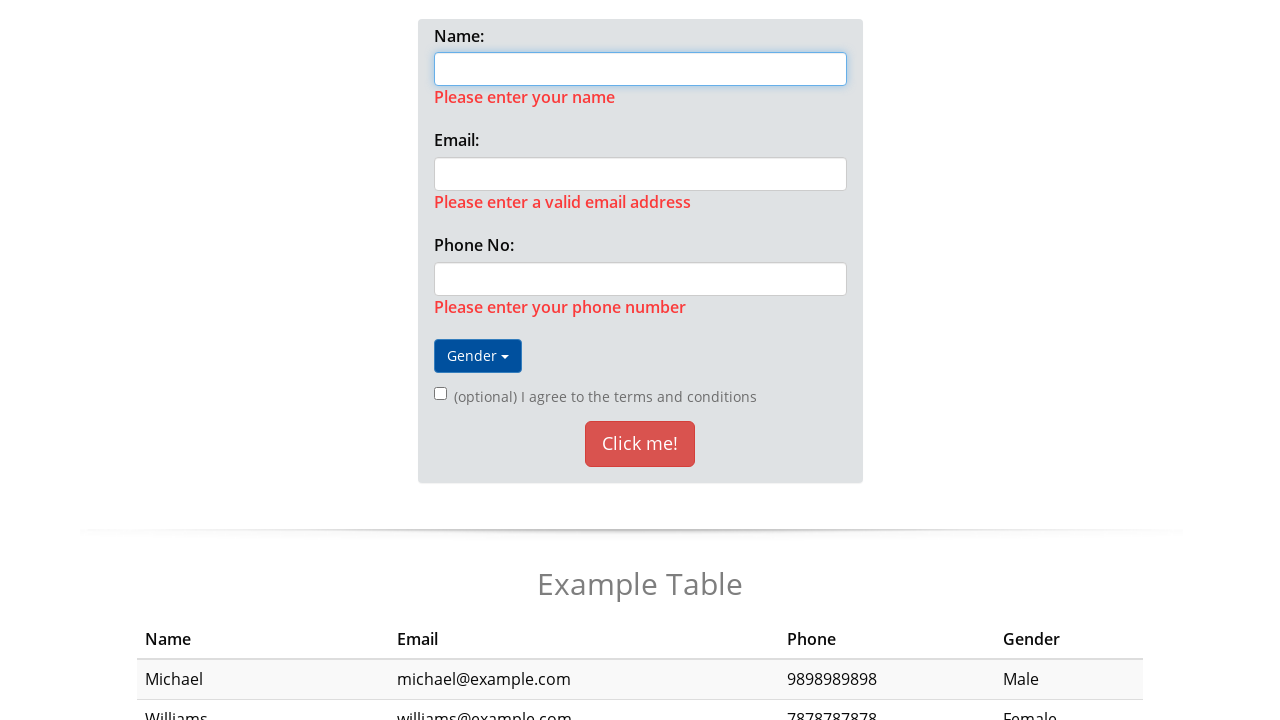

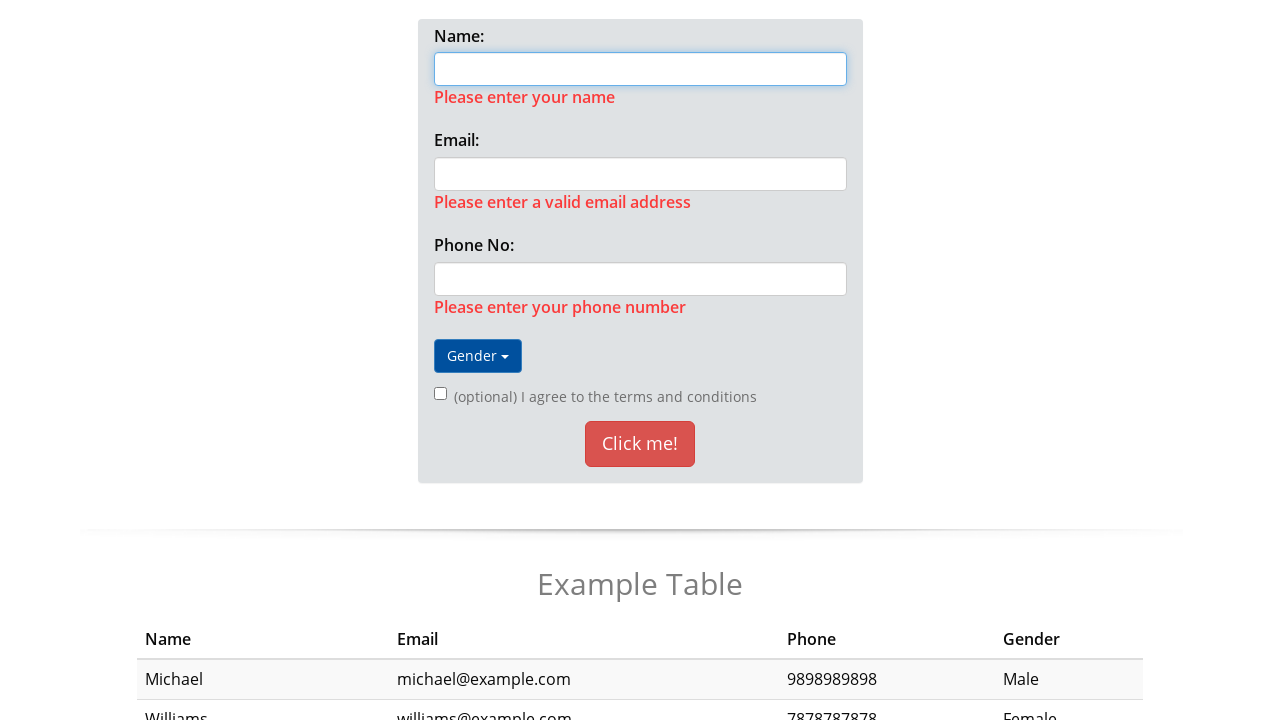